Tests drag and drop functionality on jQuery UI demo page by dragging an element to a target drop zone within an iframe

Starting URL: https://jqueryui.com/droppable/

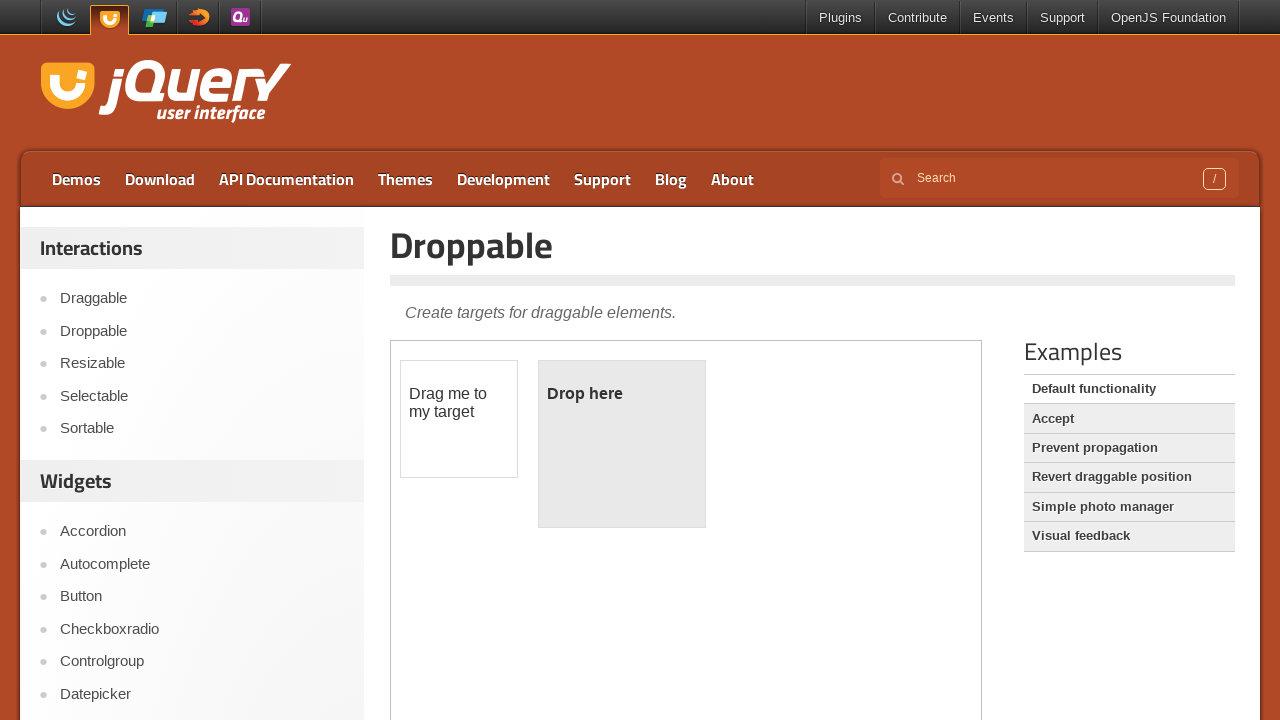

Located and switched to demo iframe
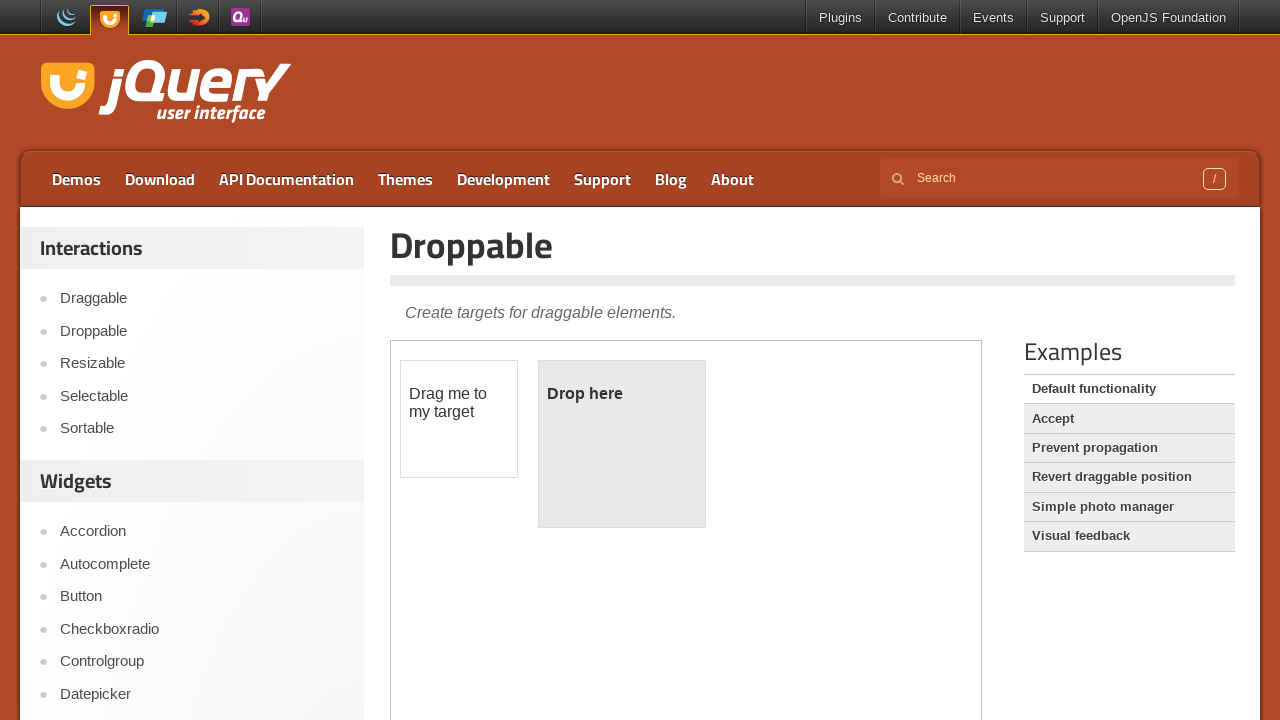

Located draggable source element 'Drag me to my target'
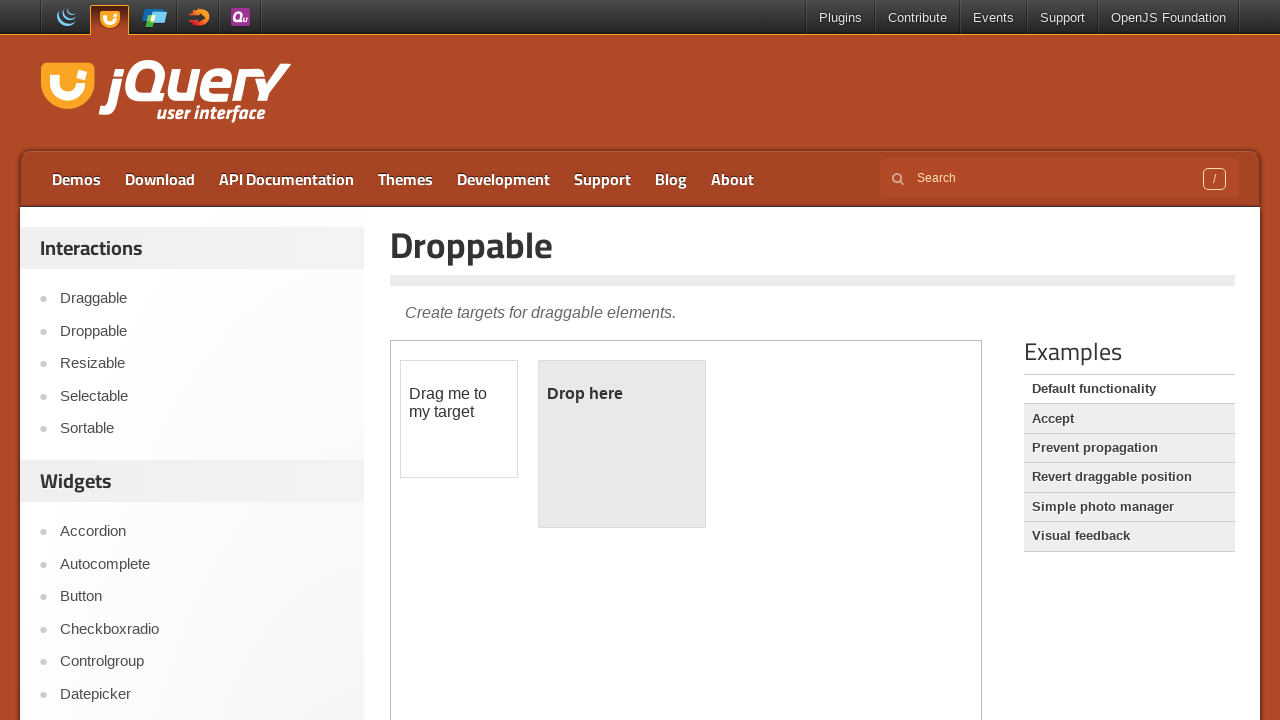

Located droppable destination element 'Drop here'
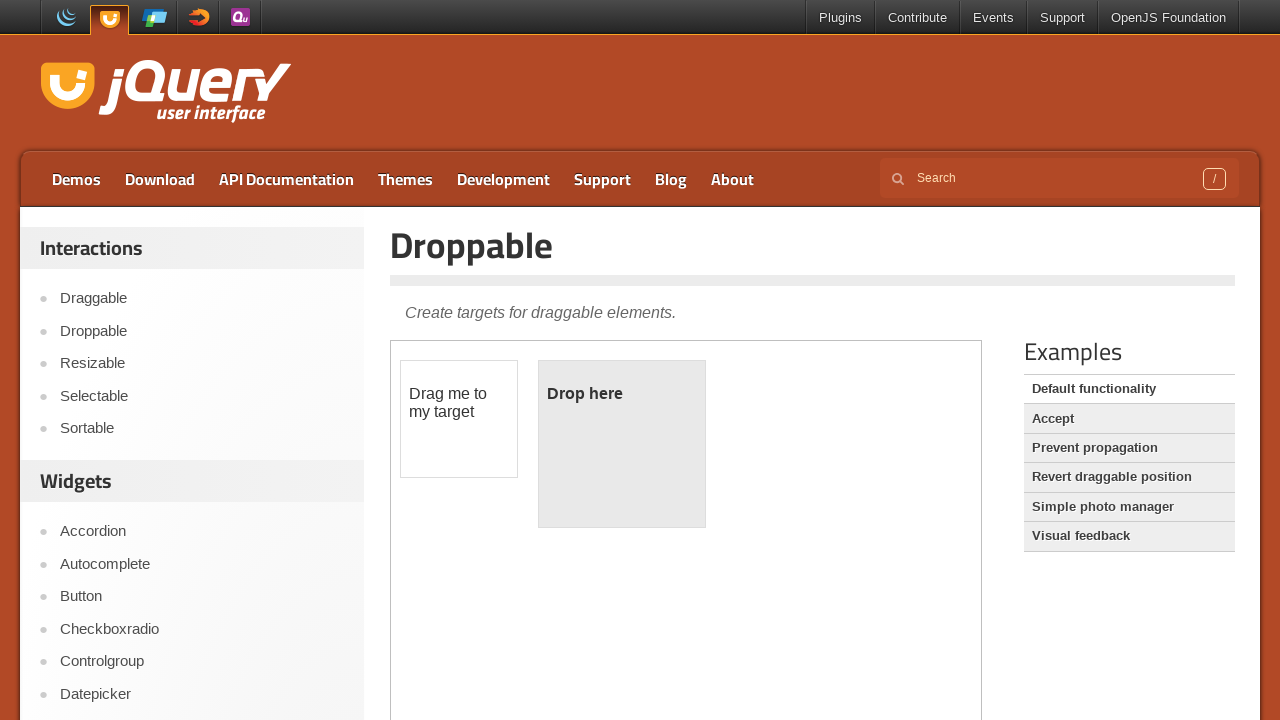

Dragged source element to destination drop zone at (622, 394)
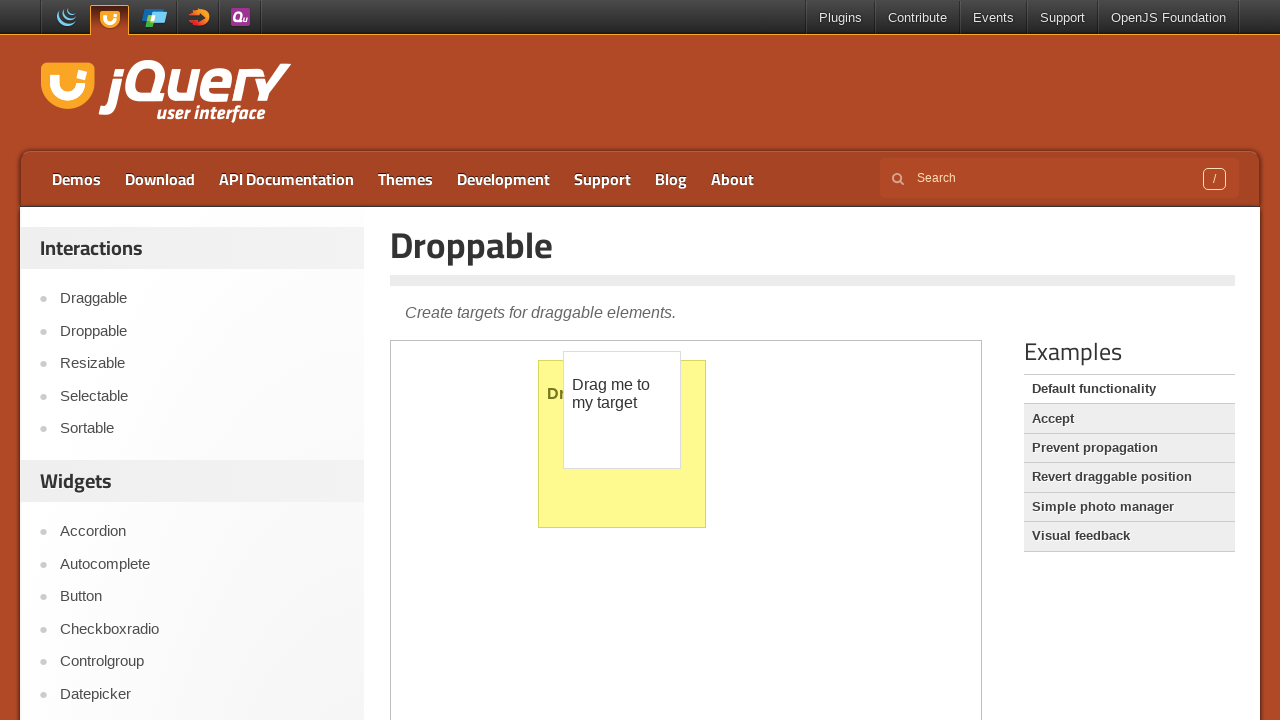

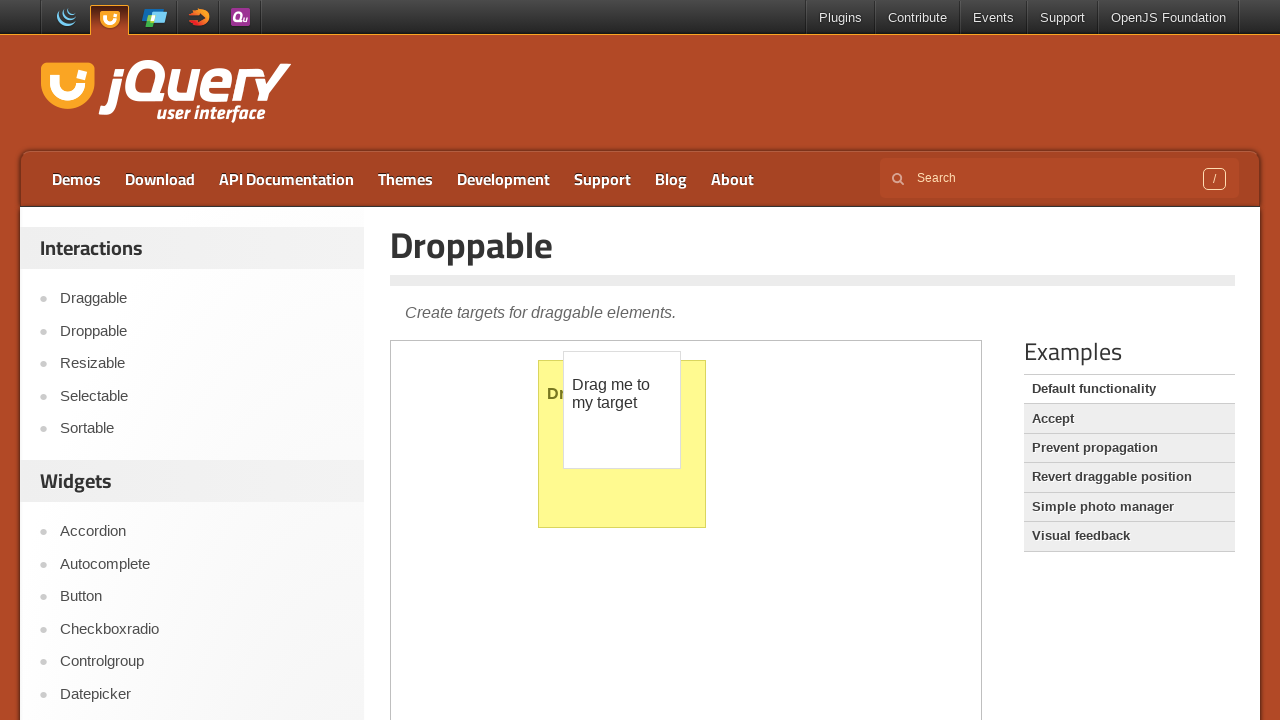